Tests form validation by submitting with missing first name field

Starting URL: https://parabank.parasoft.com/parabank/lookup.htm

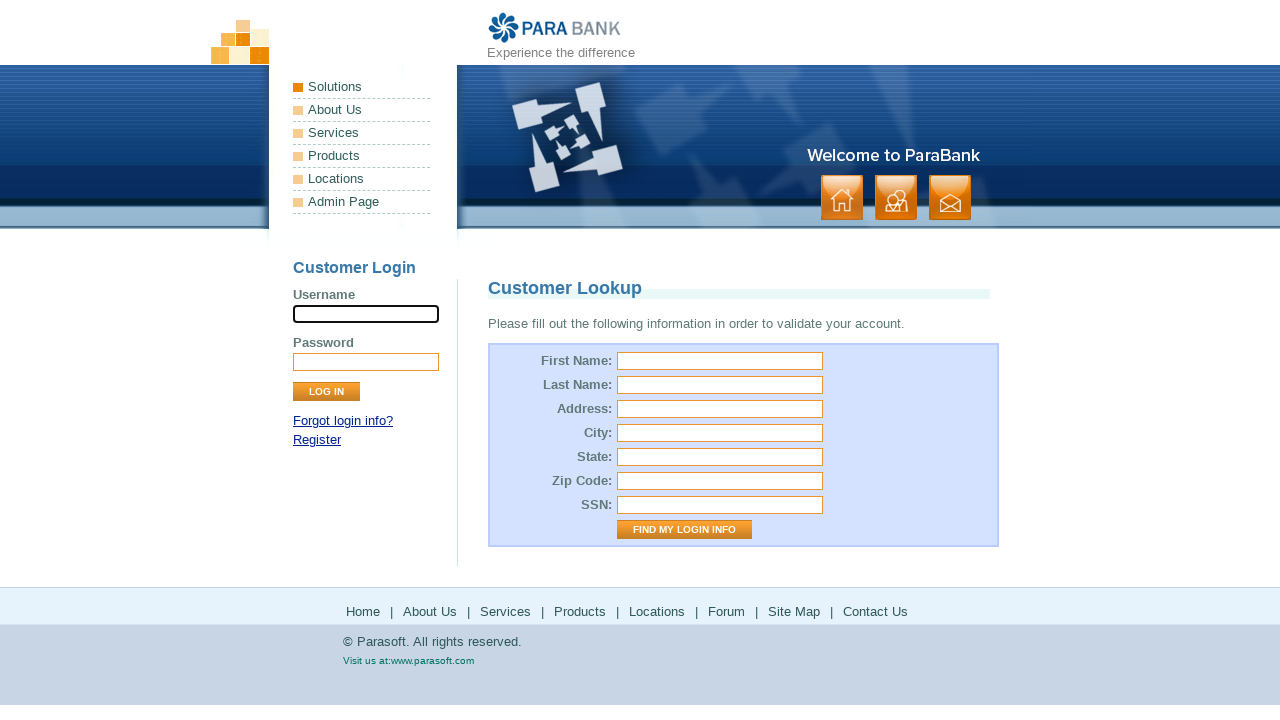

Filled last name field with 'Doe' on input[name='lastName']
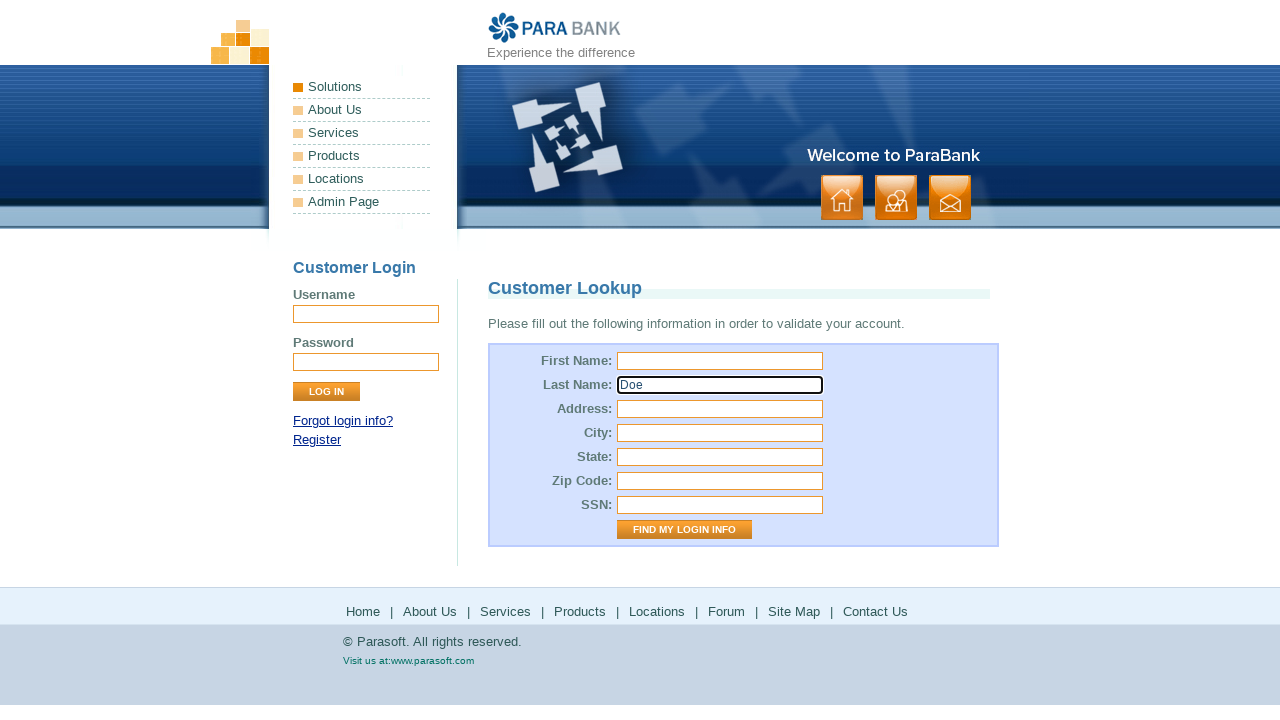

Filled street address field with '123 Elm Street' on input[name='address.street']
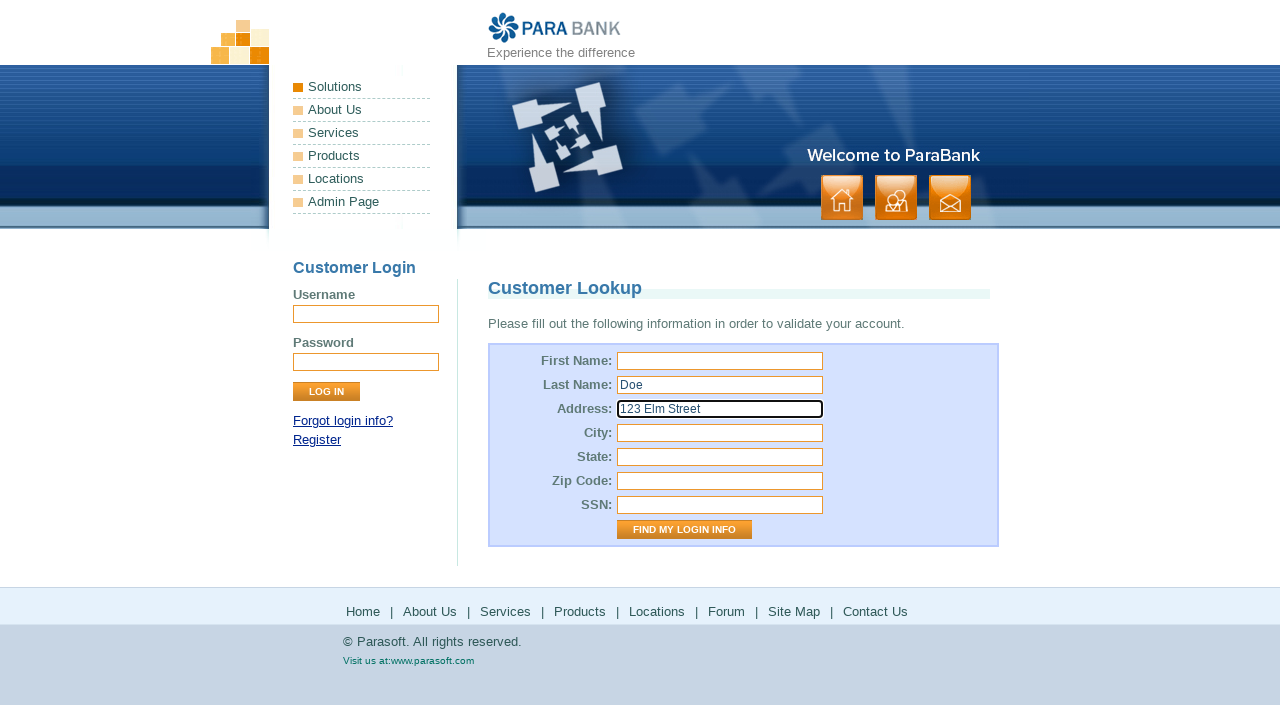

Filled city field with 'New York' on input[name='address.city']
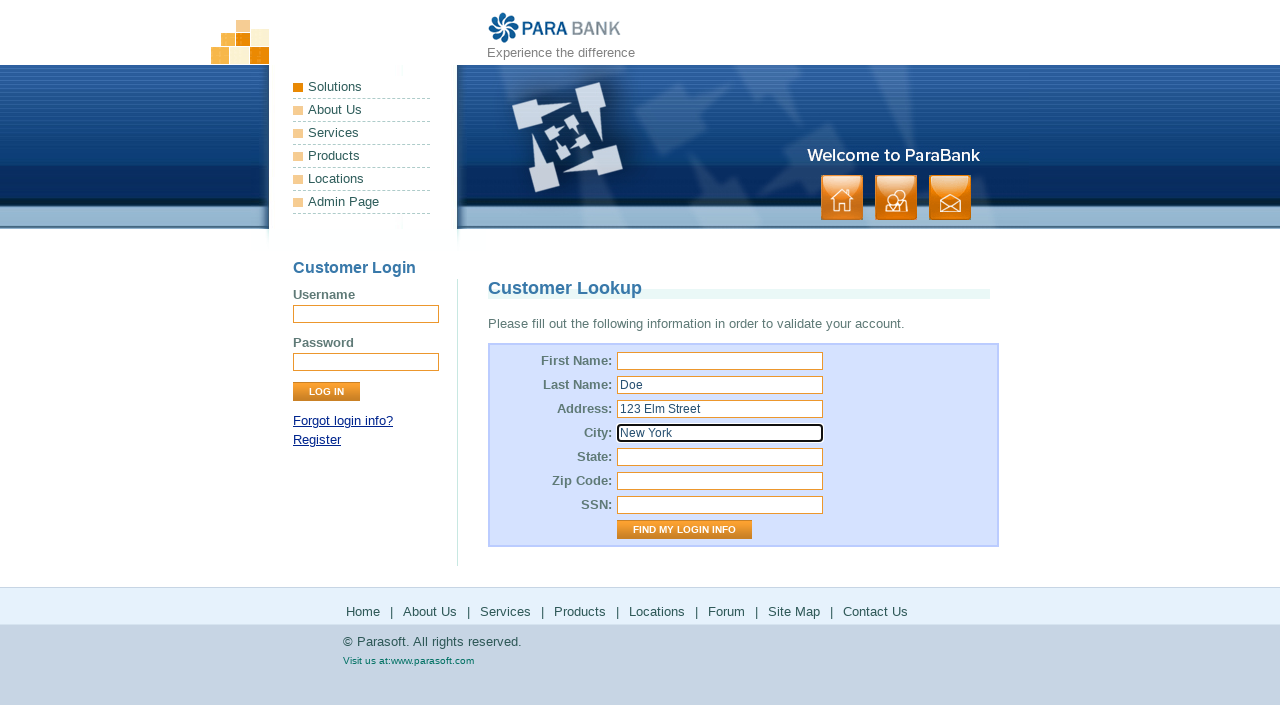

Filled state field with 'NY' on input[name='address.state']
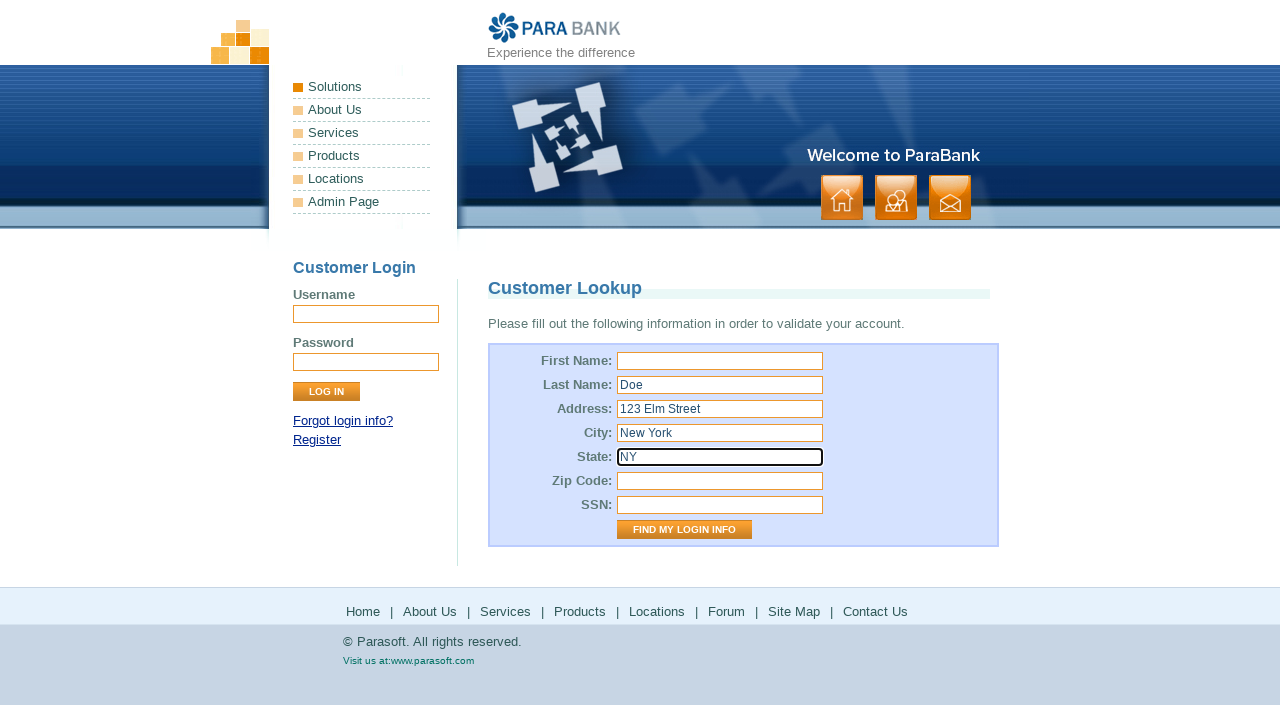

Filled zipcode field with '10001' on input[name='address.zipCode']
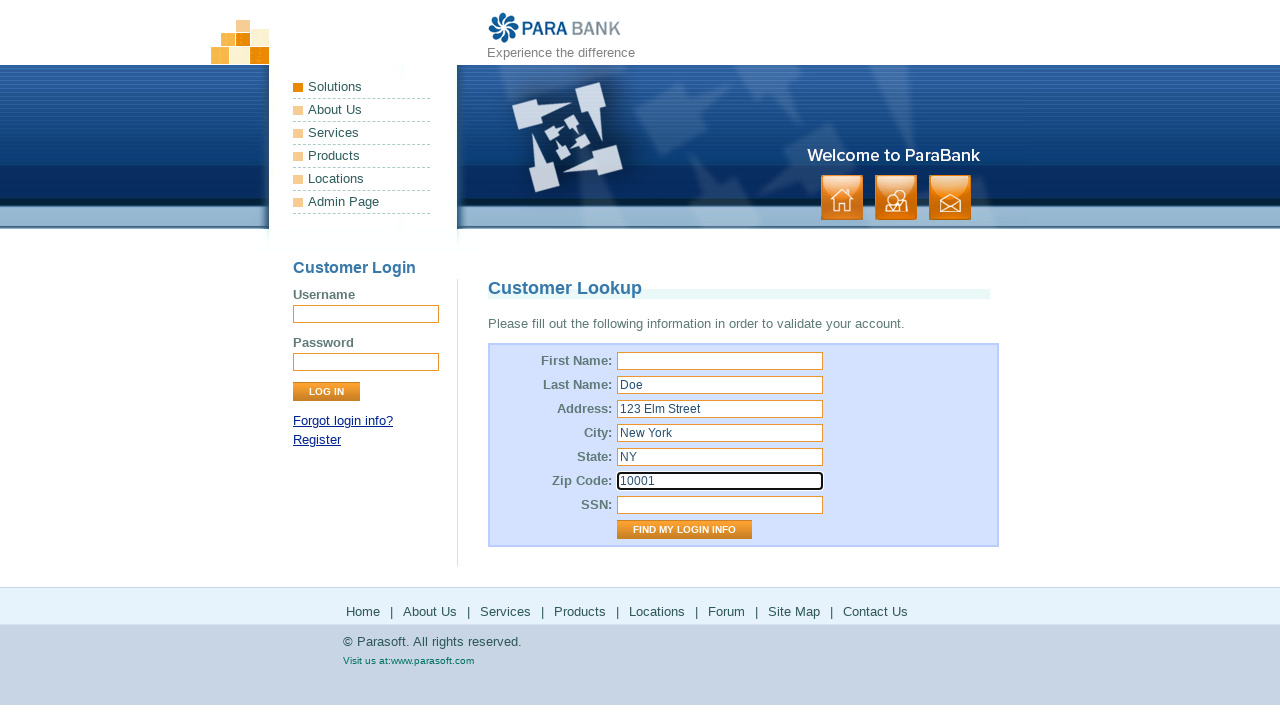

Filled SSN field with '123-45-6789' on input[name='ssn']
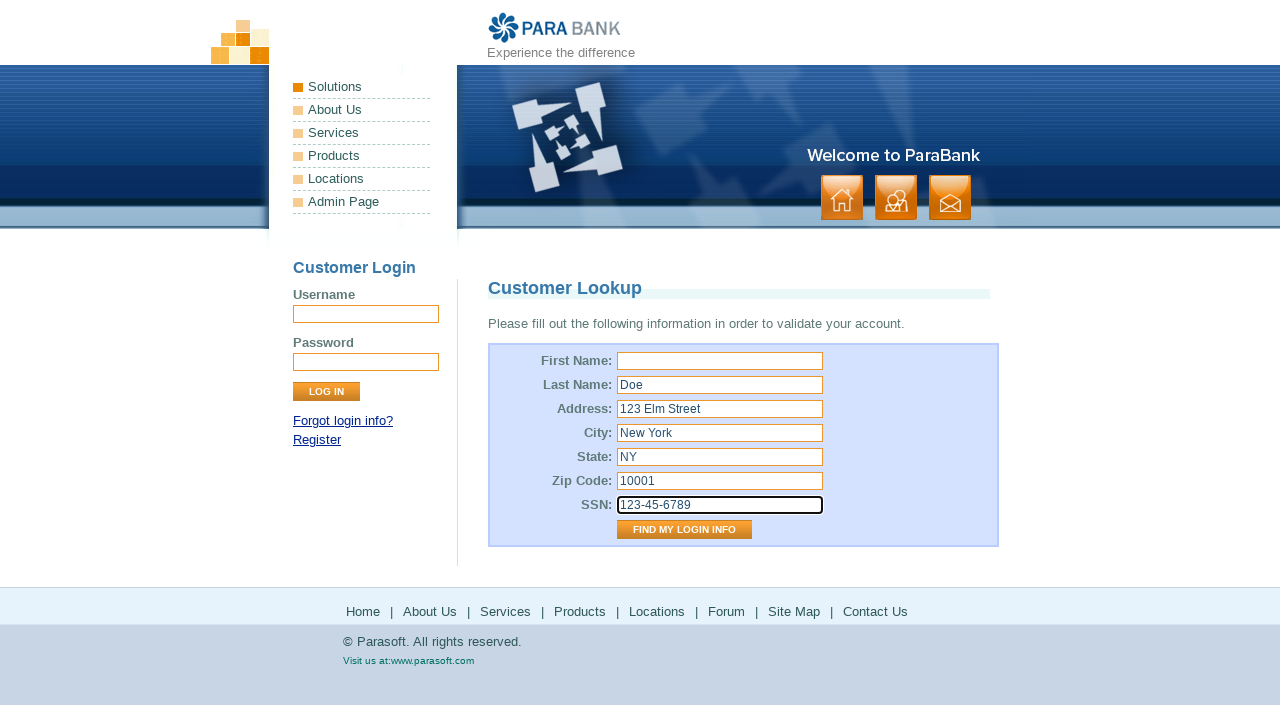

Clicked 'Find My Login Info' button to submit form with missing first name field at (684, 530) on input[value='Find My Login Info']
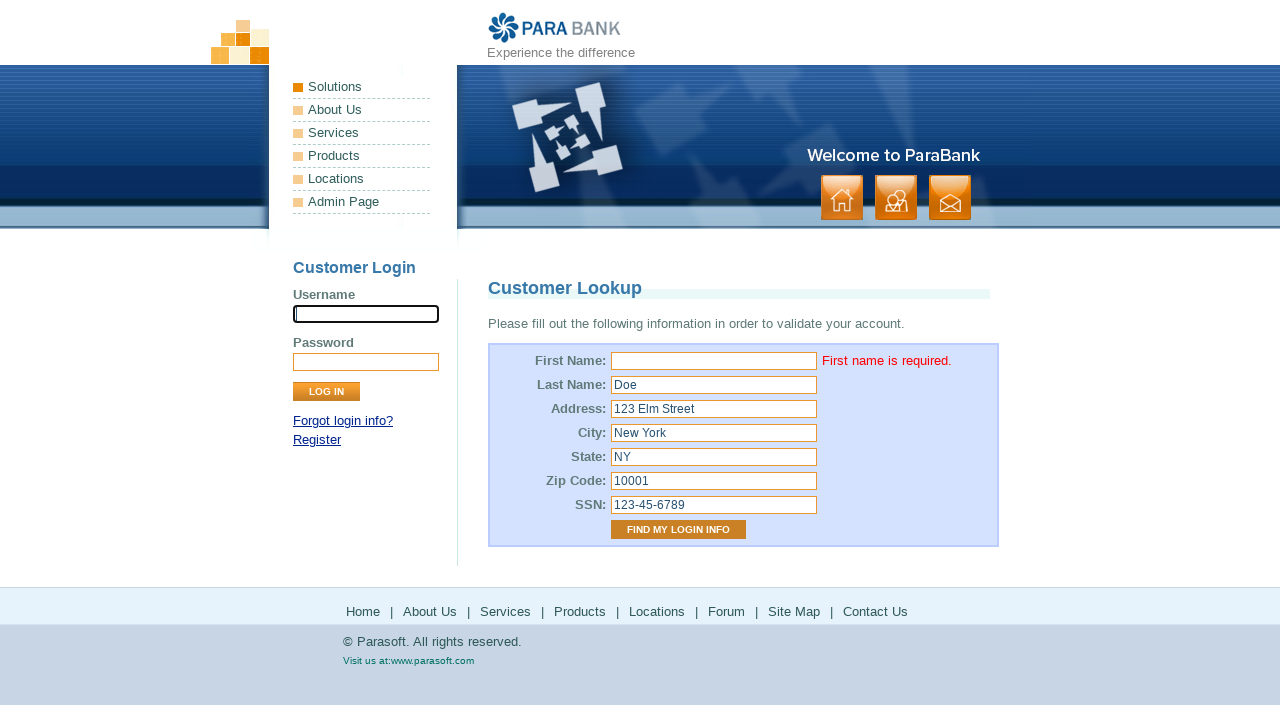

Page response loaded after form submission
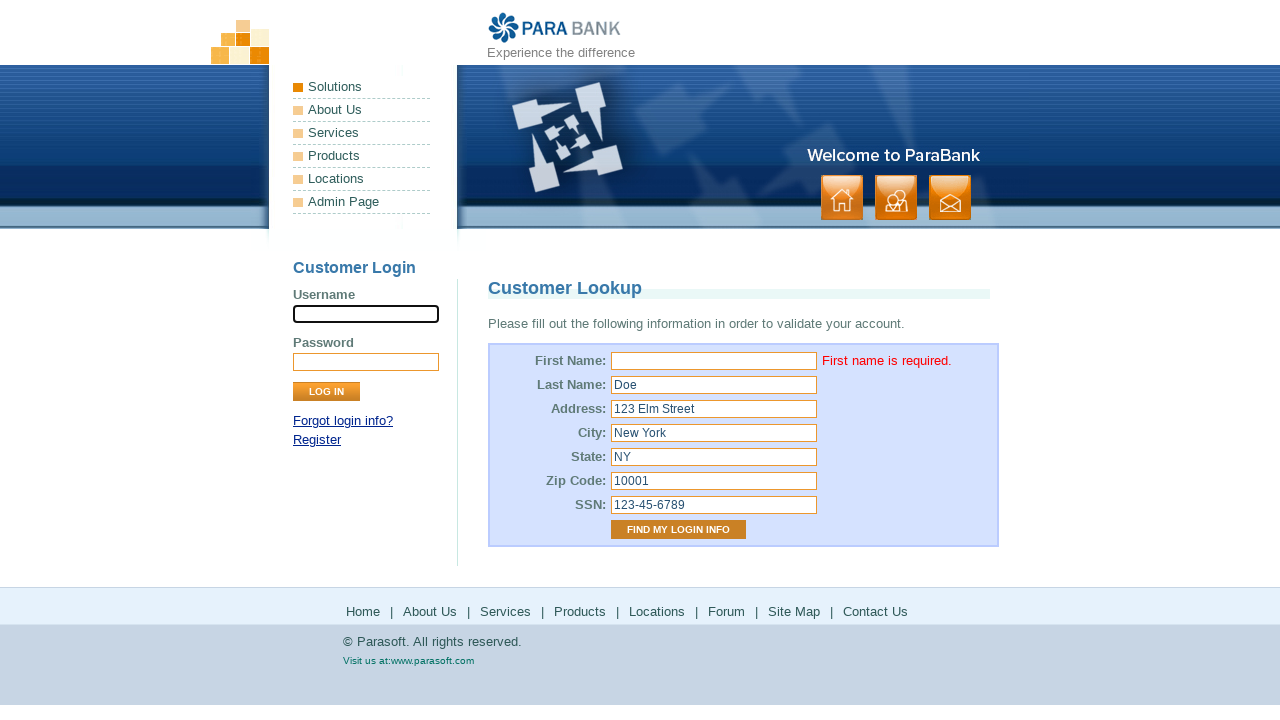

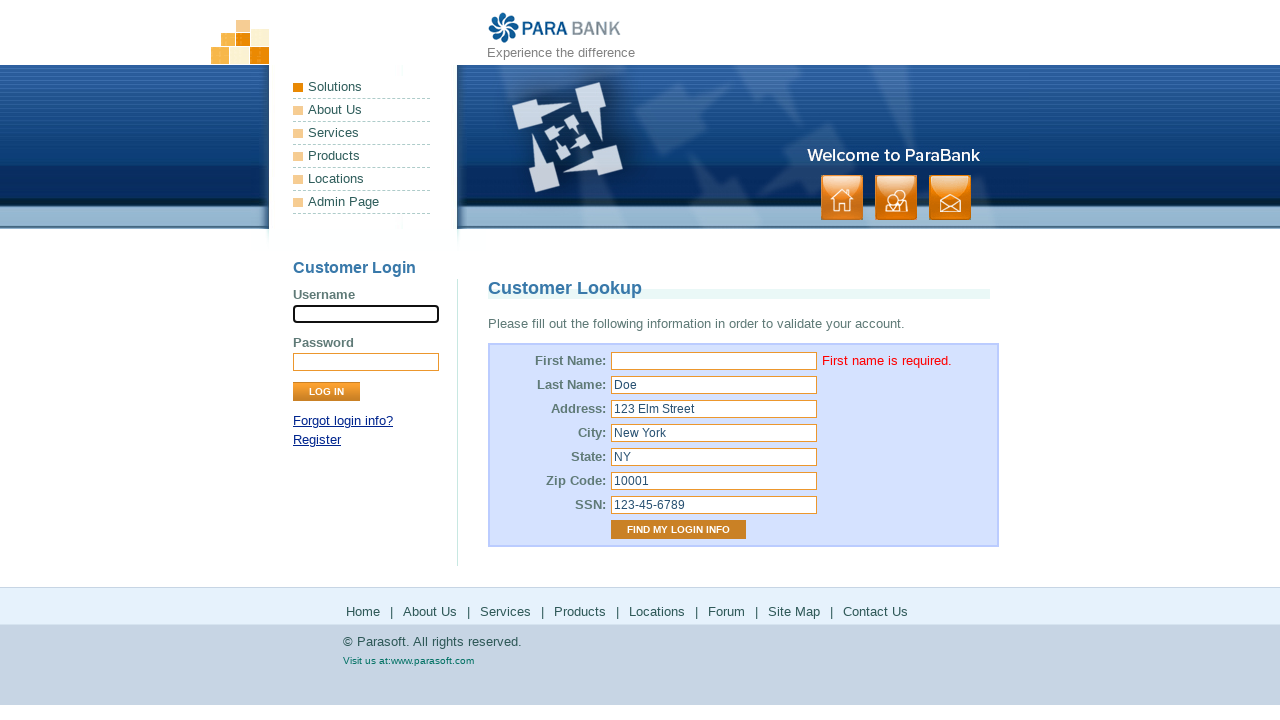